Tests registration form validation with password that is too short (less than 6 characters)

Starting URL: https://alada.vn/tai-khoan/dang-ky.html

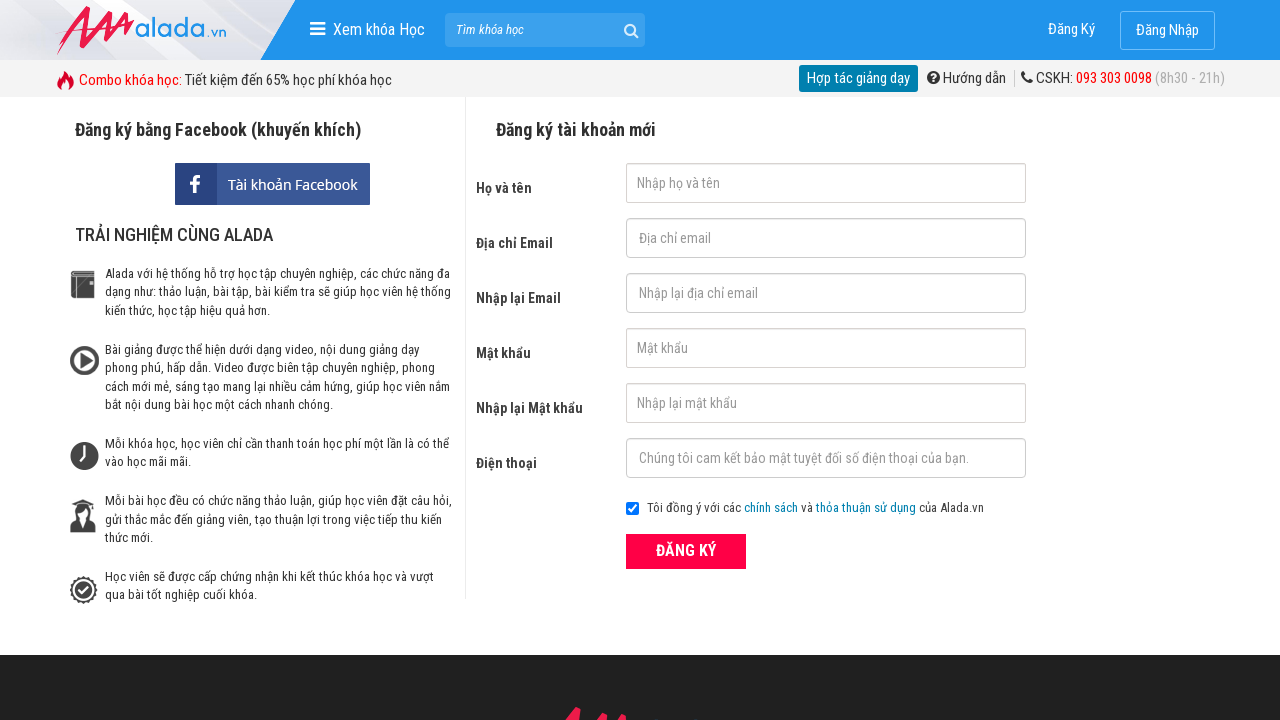

Filled first name field with 'Ha Ngan' on #txtFirstname
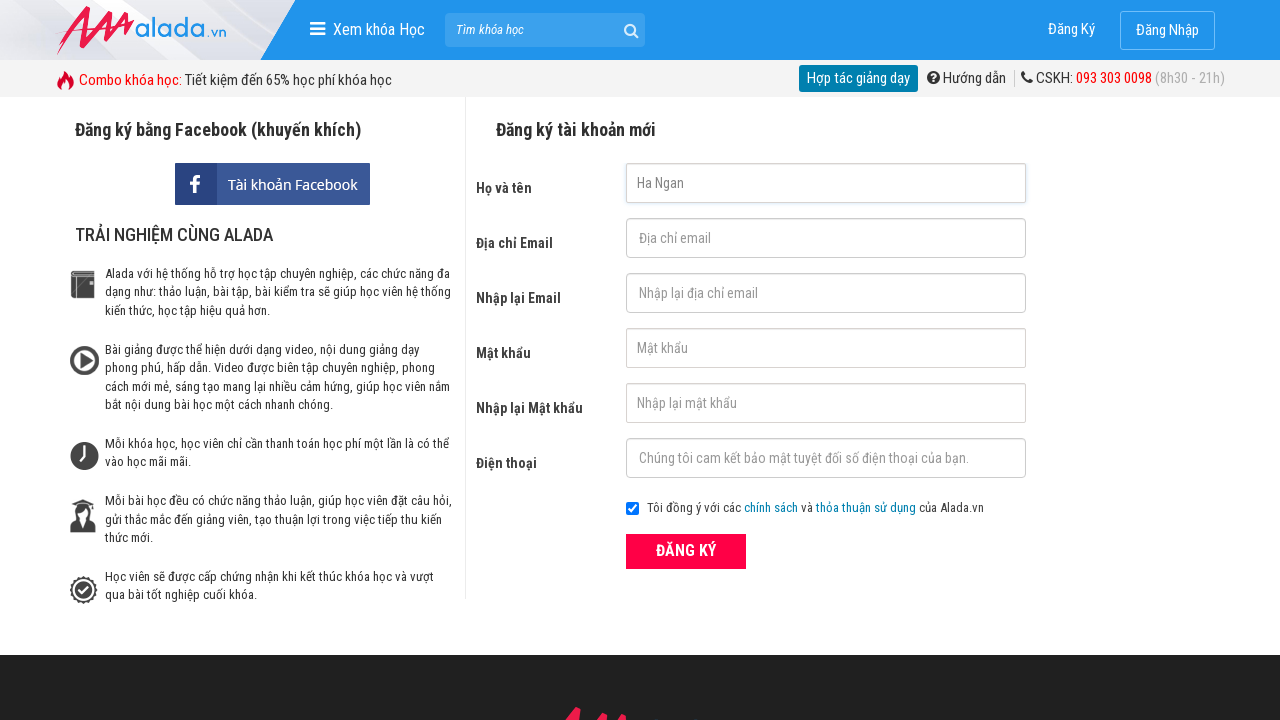

Filled email field with 'ngan@gmail.com' on #txtEmail
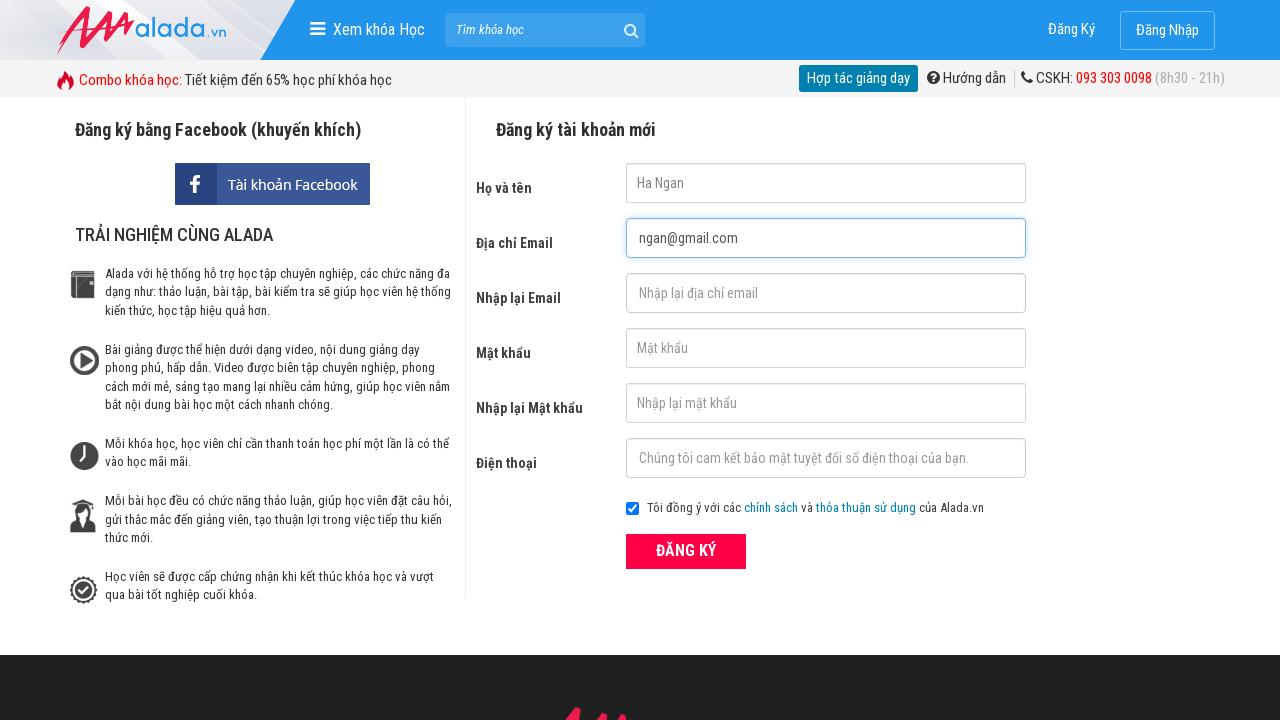

Filled confirm email field with 'ngan@gmail.com' on #txtCEmail
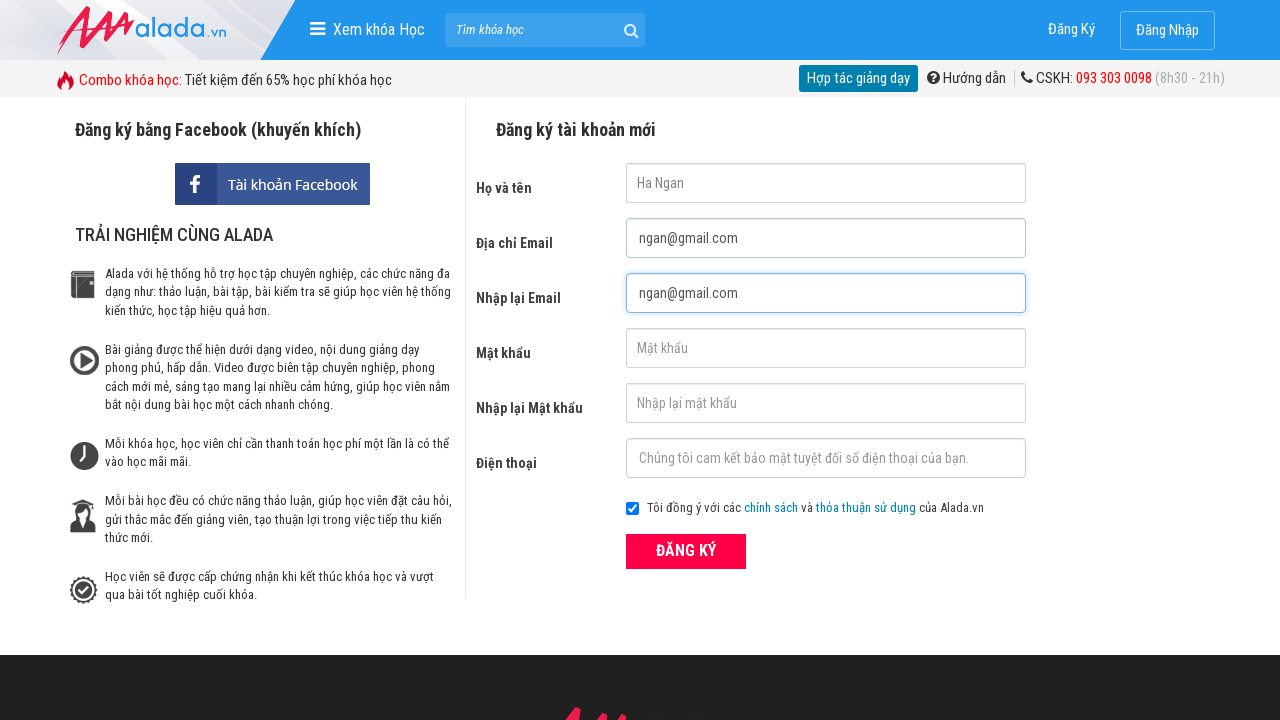

Filled password field with '123' (too short - less than 6 characters) on #txtPassword
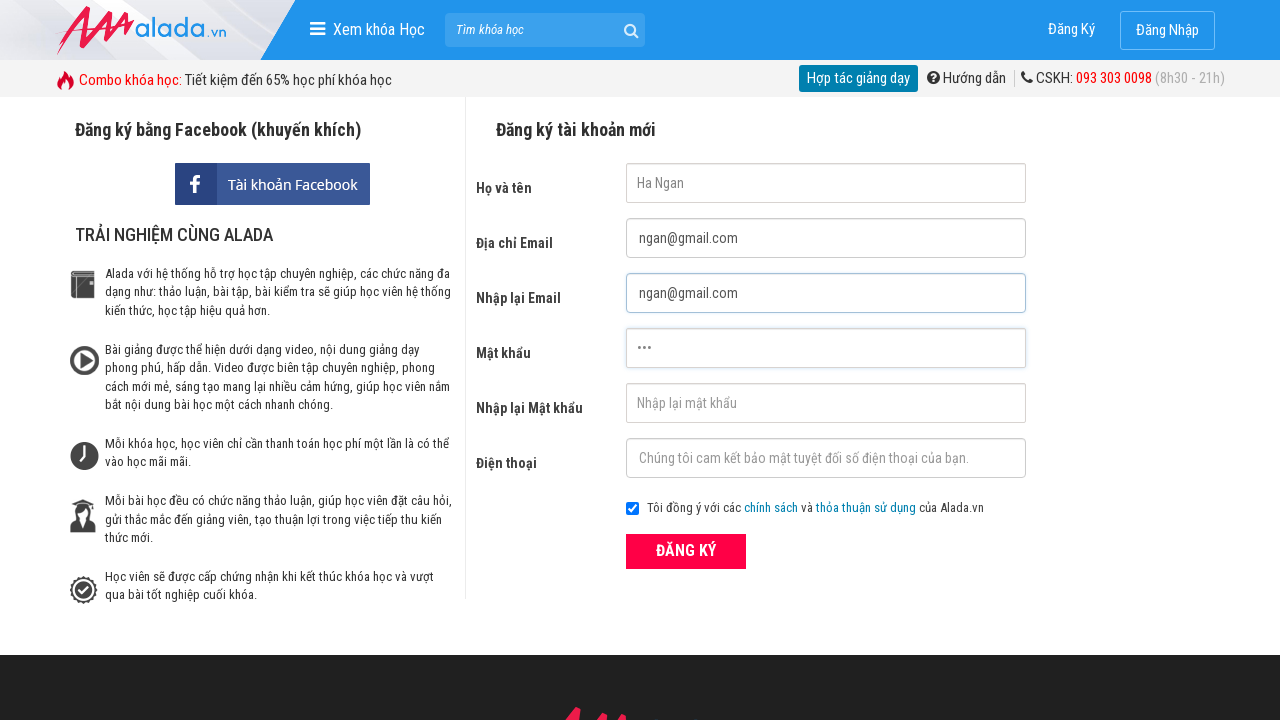

Filled confirm password field with '123' (too short - less than 6 characters) on #txtCPassword
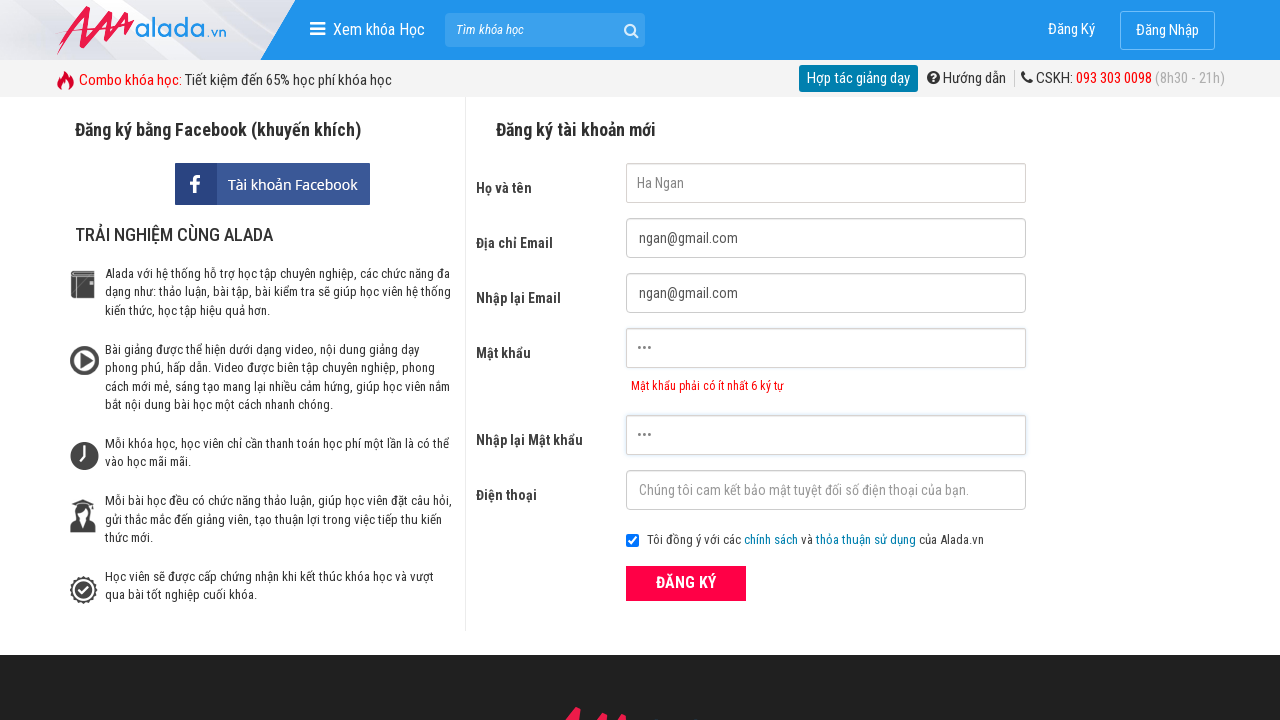

Filled phone field with '0905871111' on #txtPhone
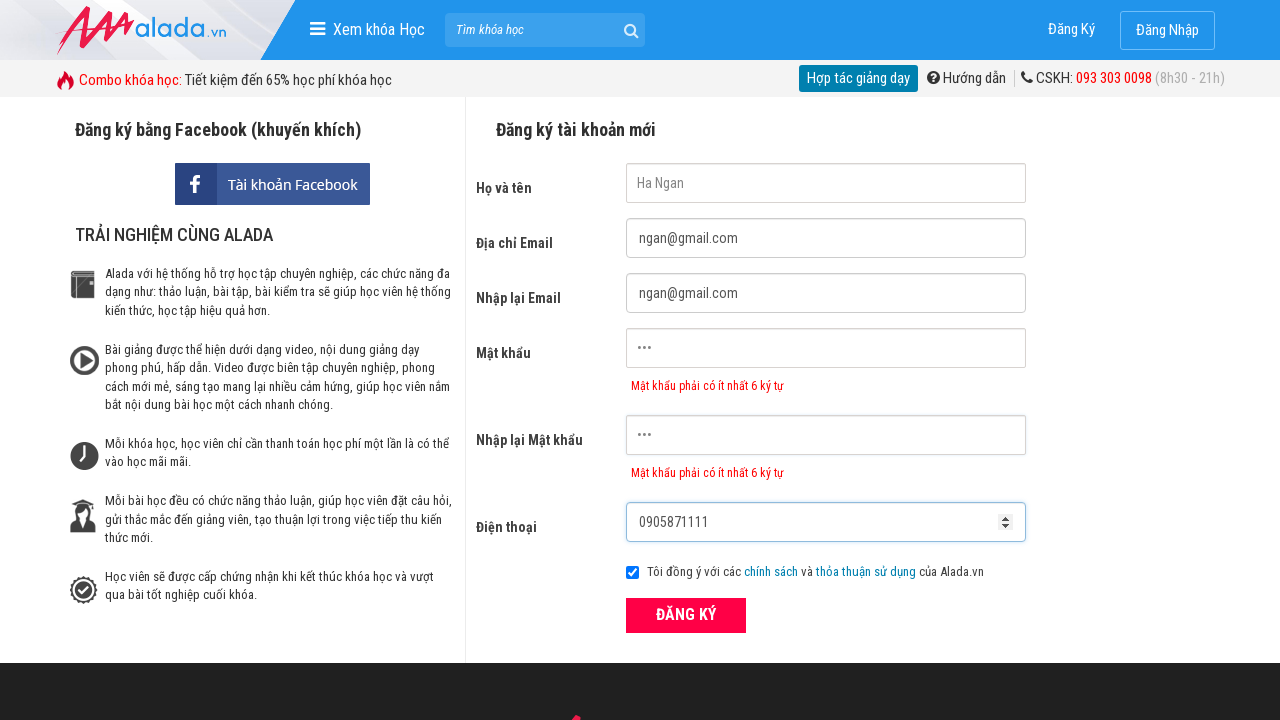

Clicked ĐĂNG KÝ (Register) button at (686, 615) on xpath=//form[@id='frmLogin']//button[text()='ĐĂNG KÝ']
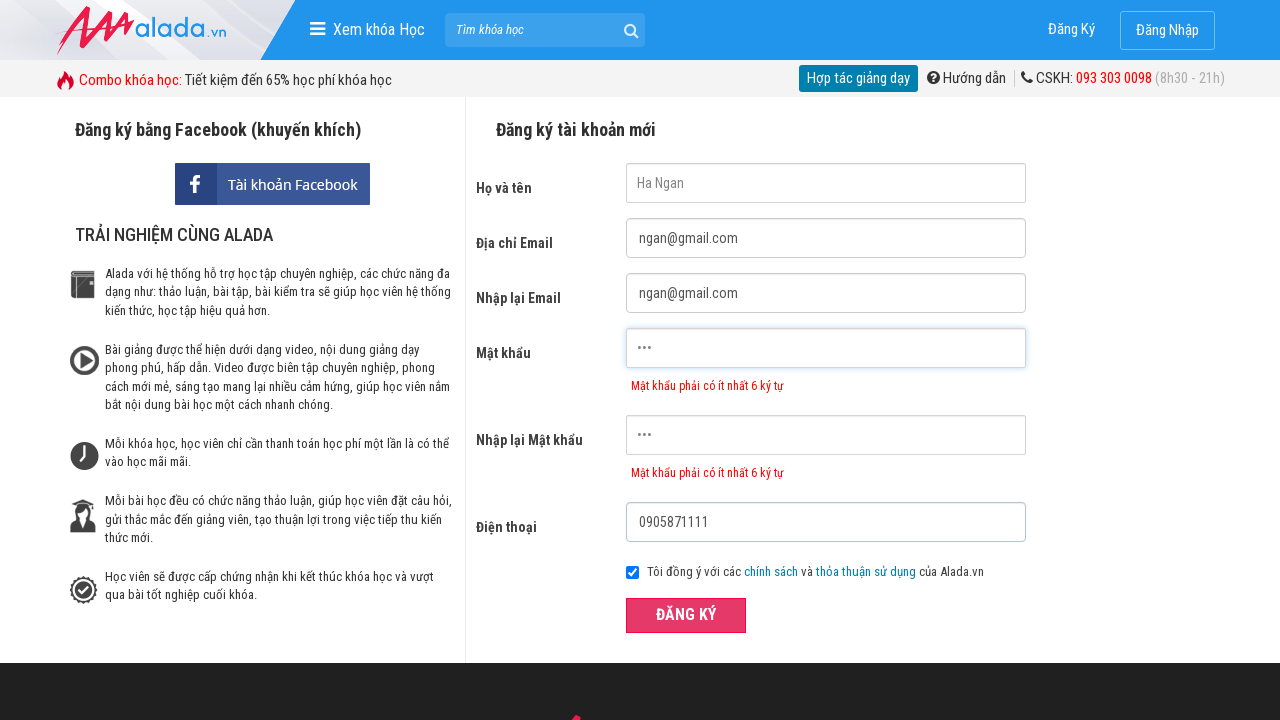

Password error message appeared
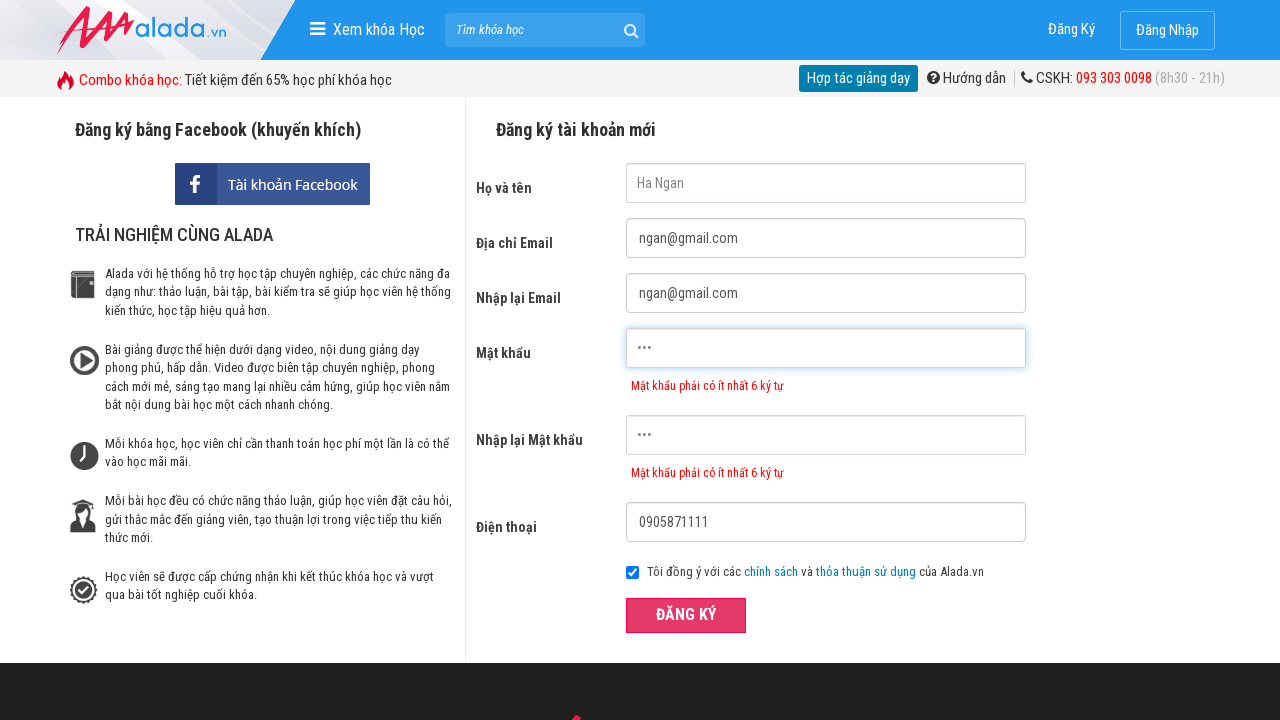

Verified password error message: 'Mật khẩu phải có ít nhất 6 ký tự'
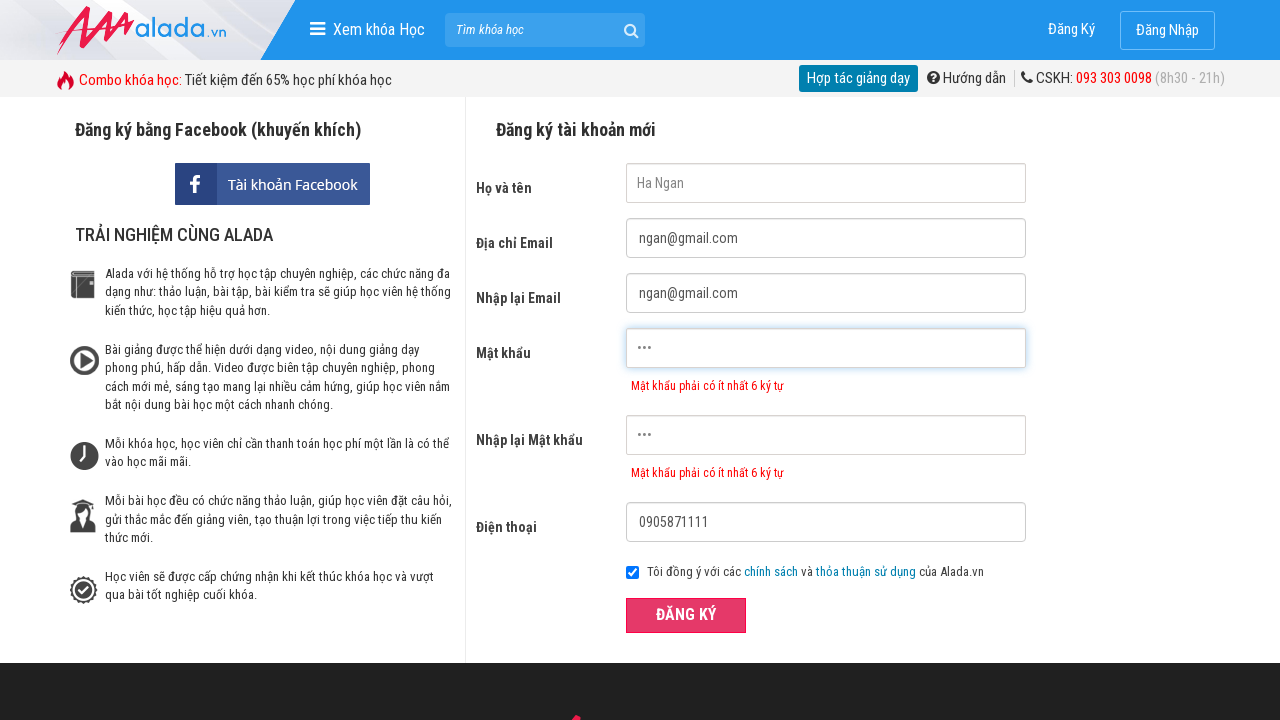

Verified confirm password error message: 'Mật khẩu phải có ít nhất 6 ký tự'
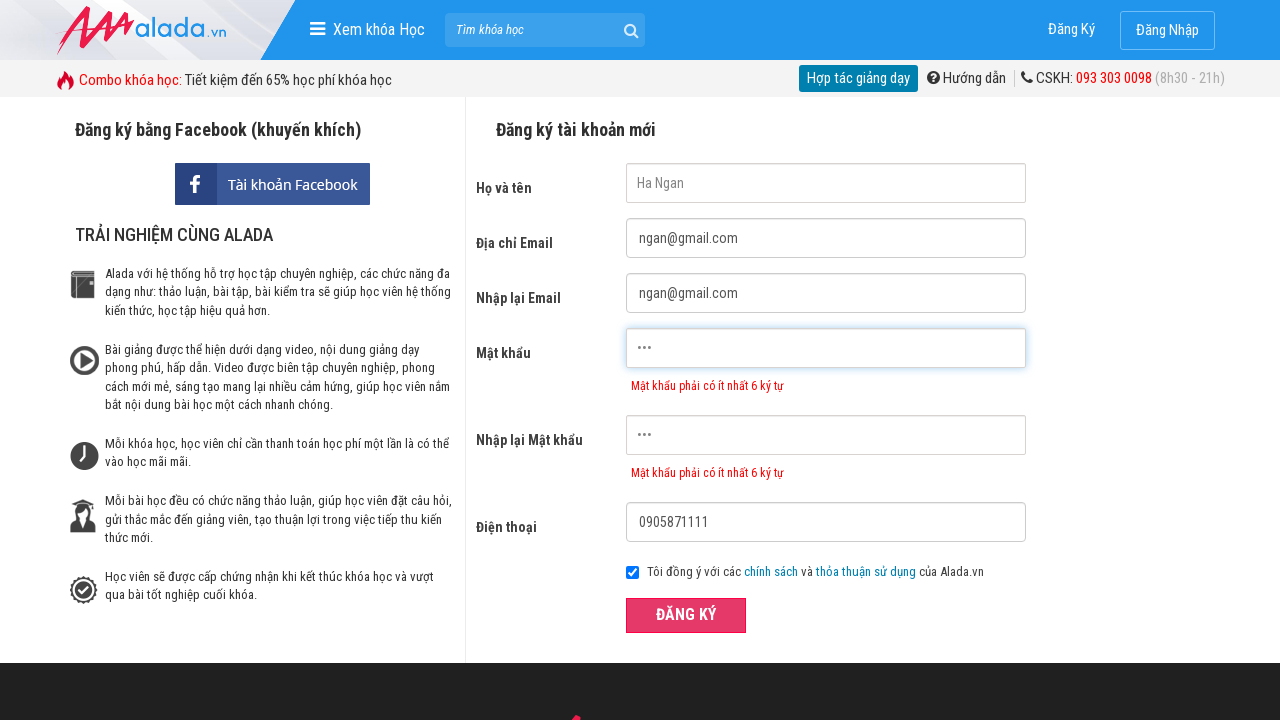

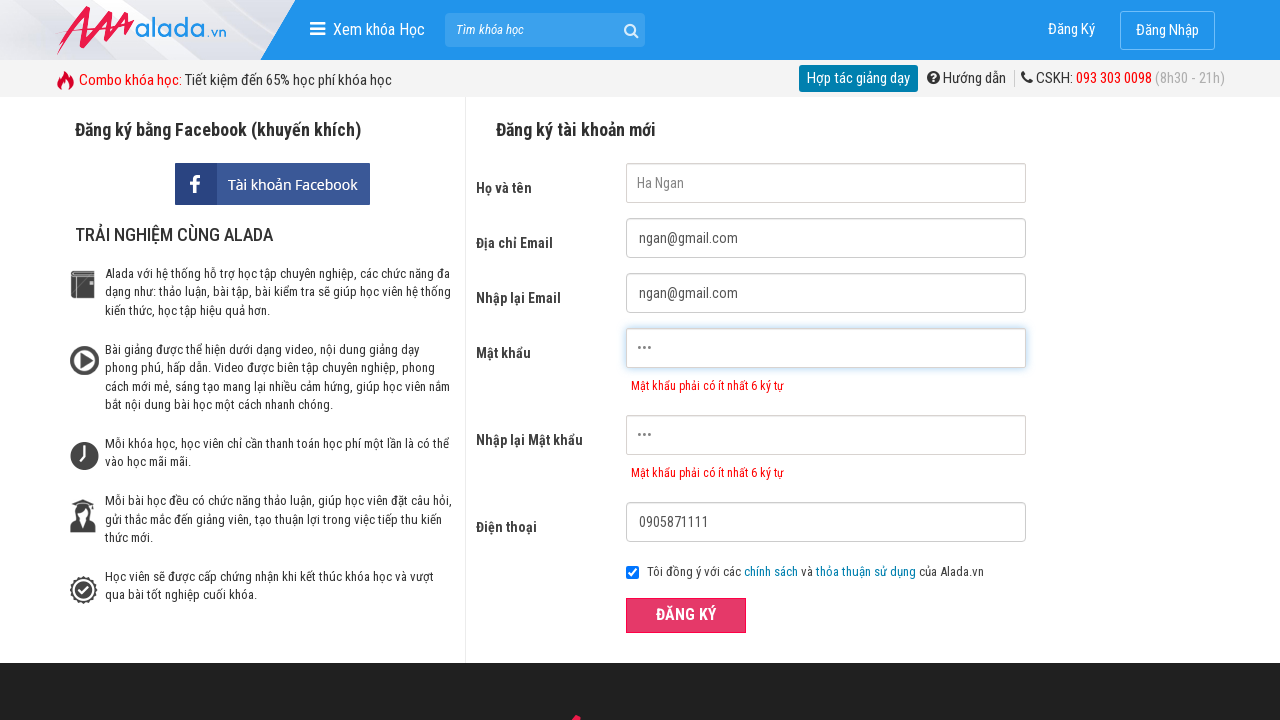